Tests drag and drop functionality by dragging an image element and dropping it into a target box

Starting URL: https://formy-project.herokuapp.com/dragdrop

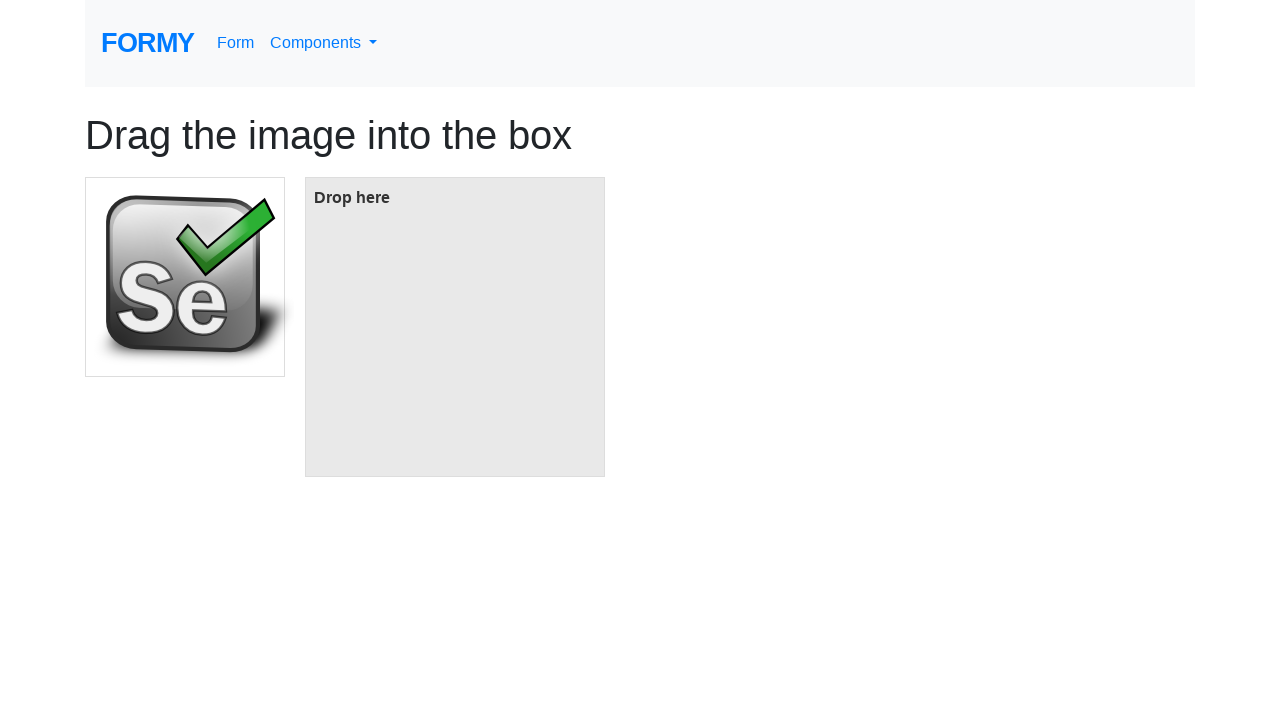

Located the source image element
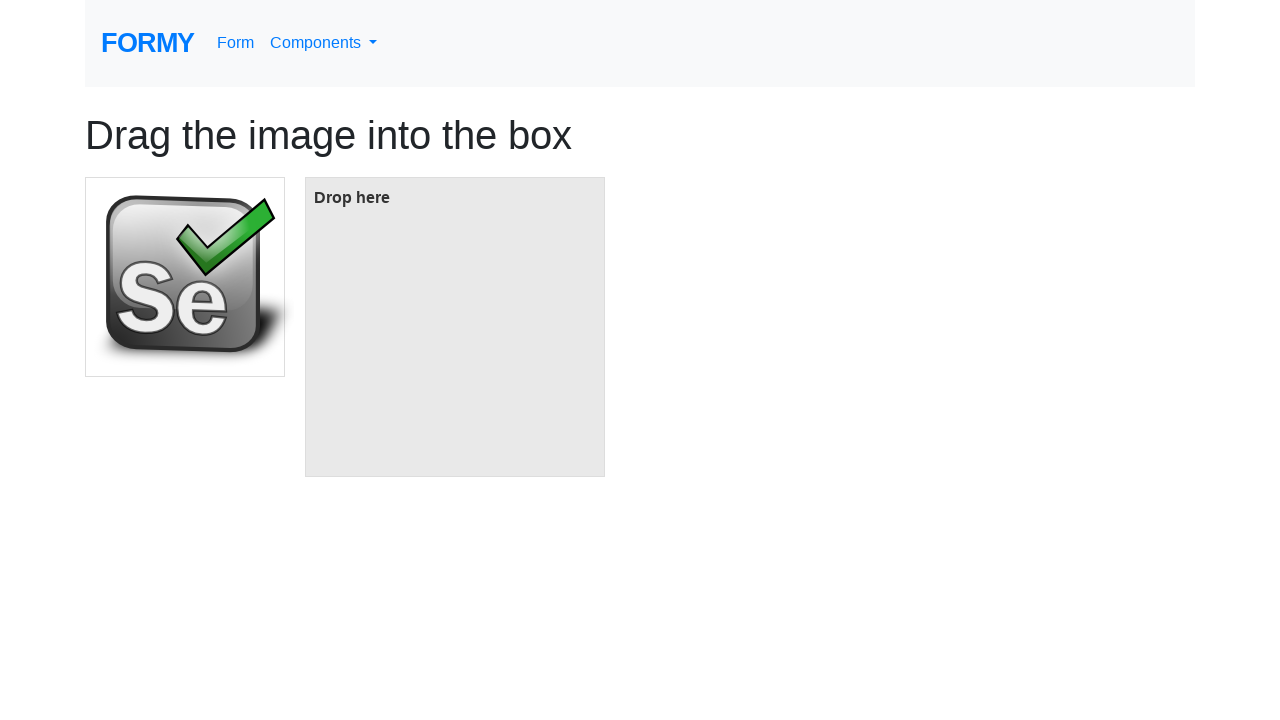

Located the target drop box
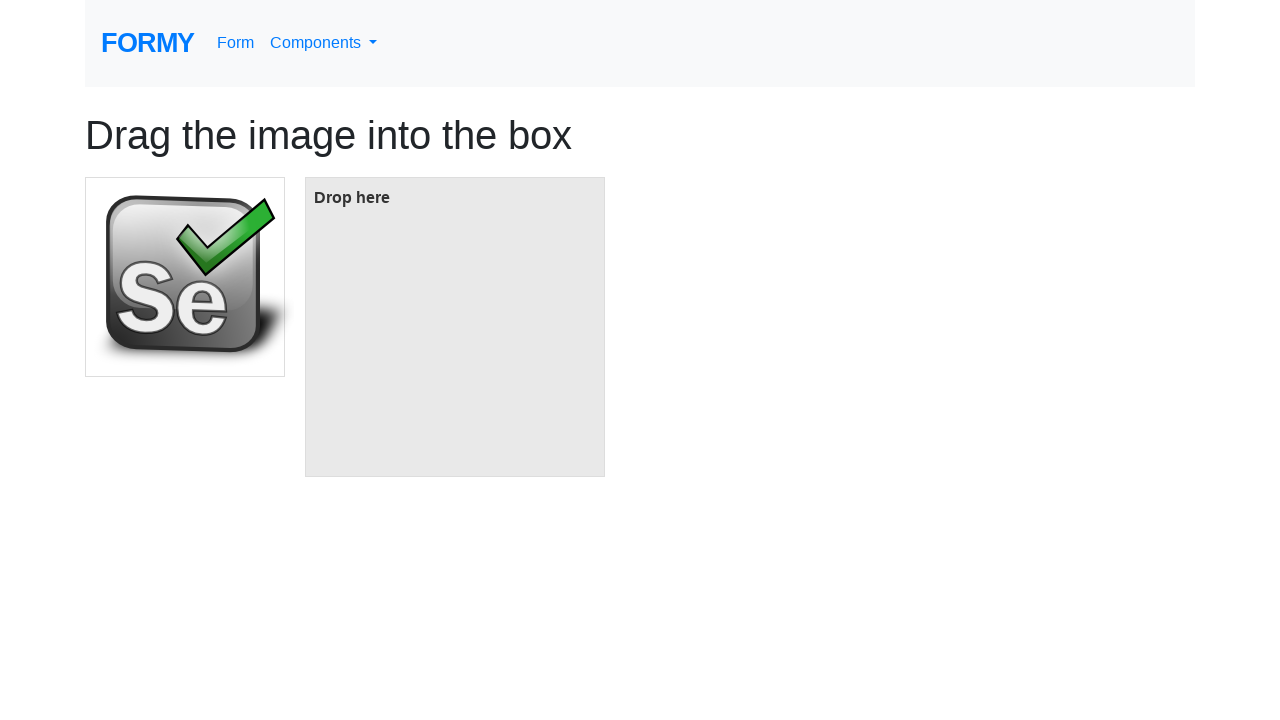

Dragged image element and dropped it into target box at (455, 327)
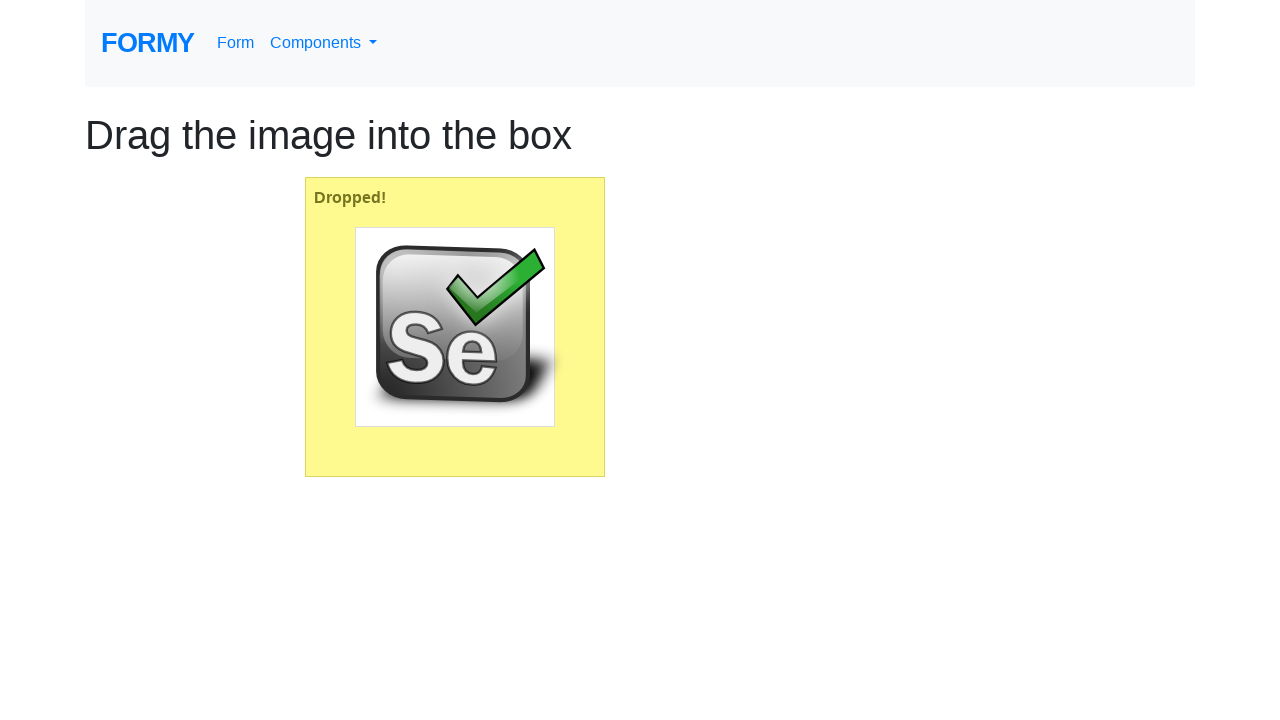

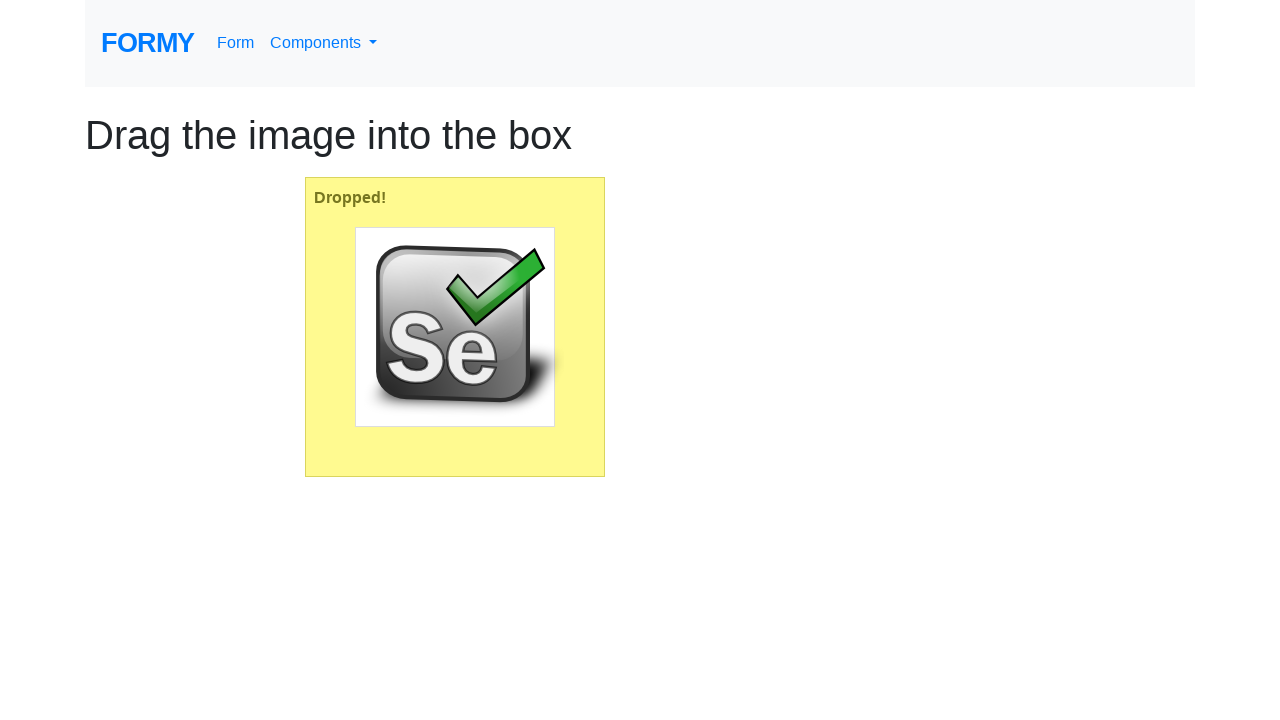